Tests the Playwright documentation website by clicking the "Get started" link and verifying the Installation heading is visible on the resulting page.

Starting URL: https://playwright.dev/

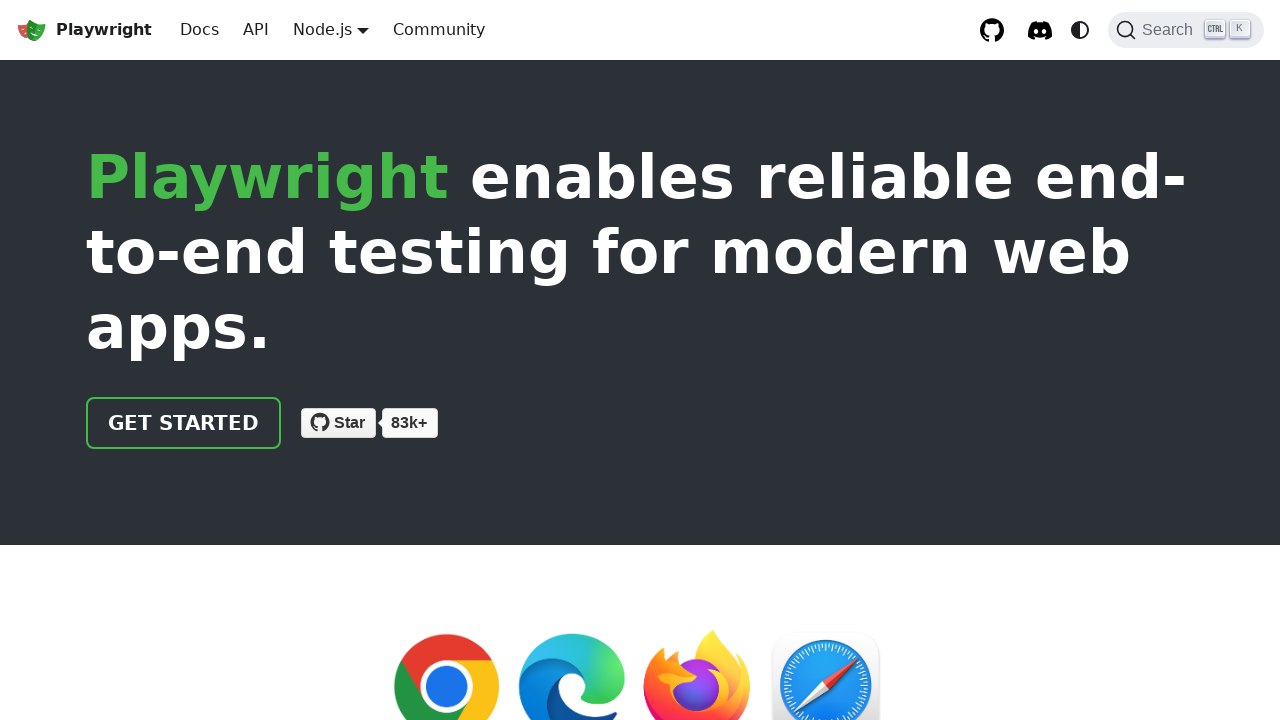

Clicked the 'Get started' link on Playwright documentation homepage at (184, 423) on internal:role=link[name="Get started"i]
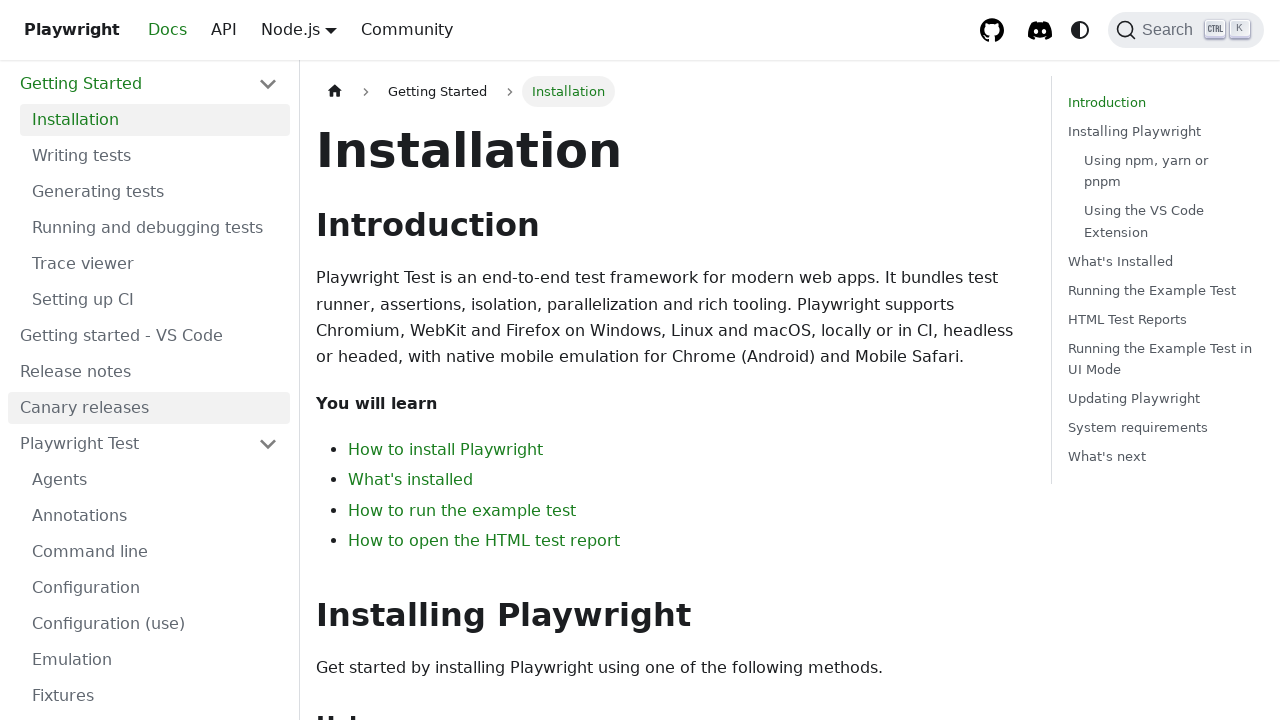

Installation heading is visible on the page
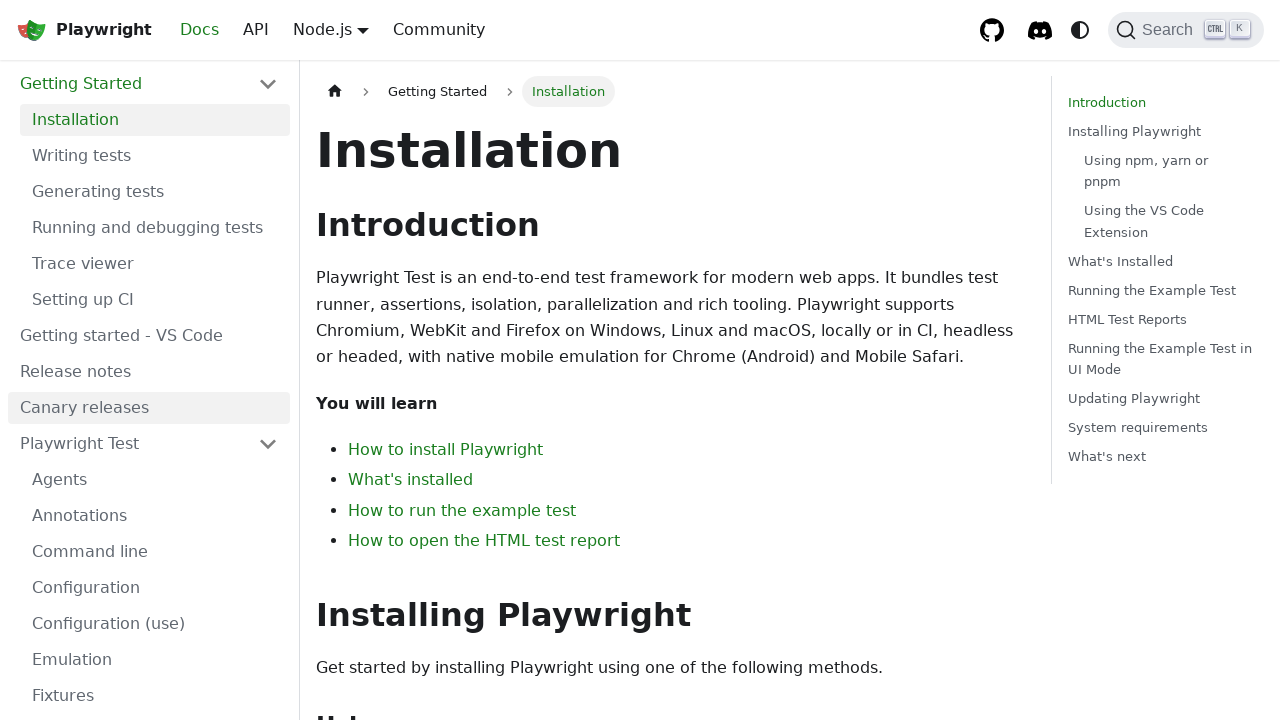

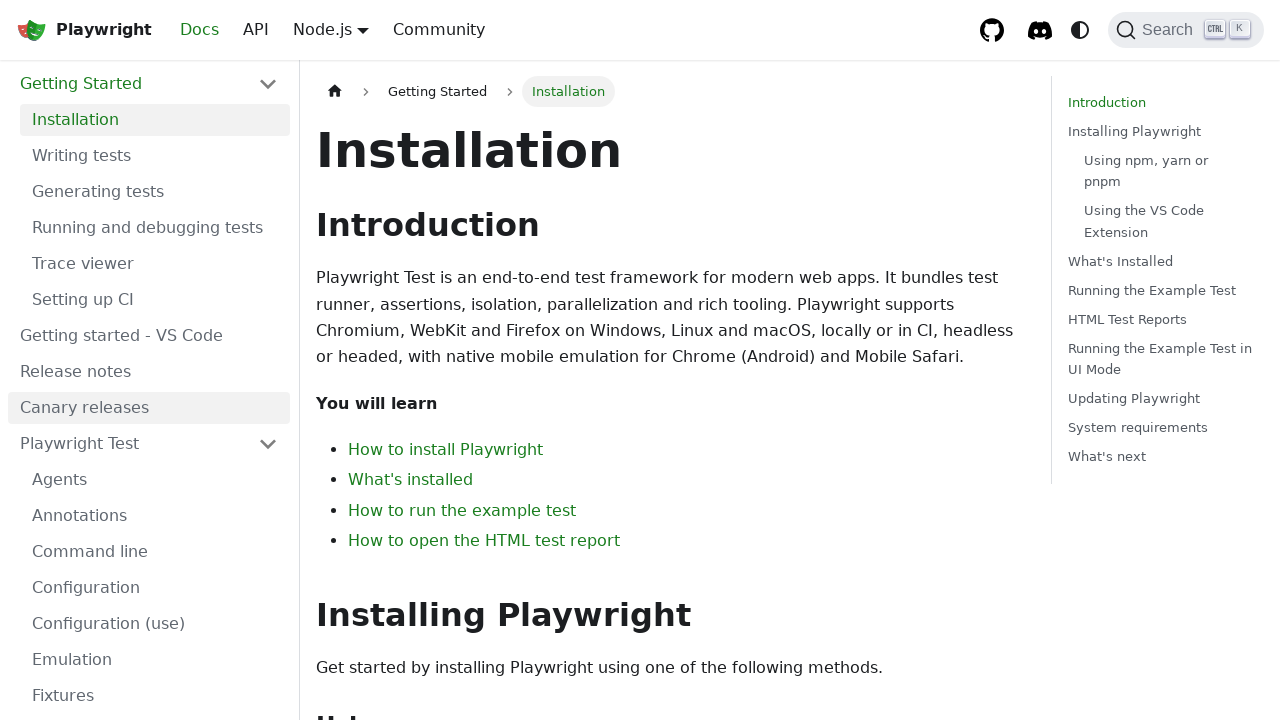